Tests the default state of radio buttons and a submit button on a math page, verifying that the "people" radio is selected by default, "robots" radio is not selected, the submit button is initially enabled, and becomes disabled after 10 seconds.

Starting URL: https://suninjuly.github.io/math.html

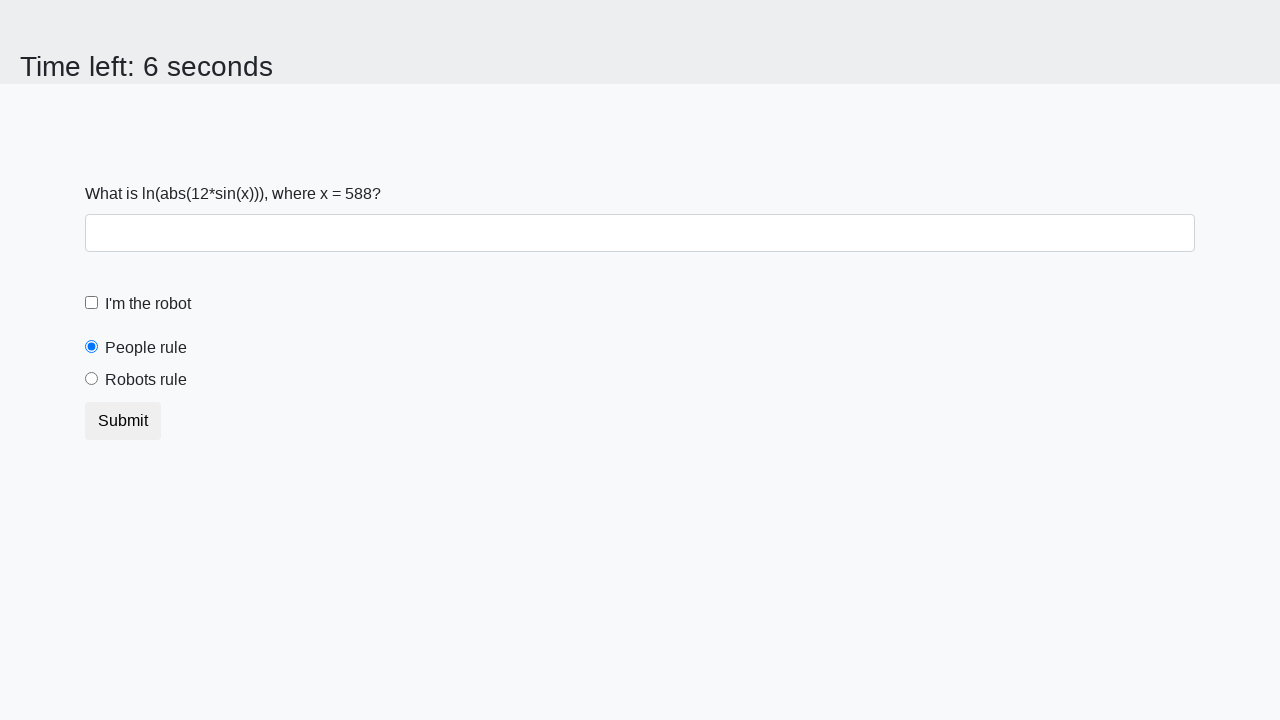

Navigated to math page
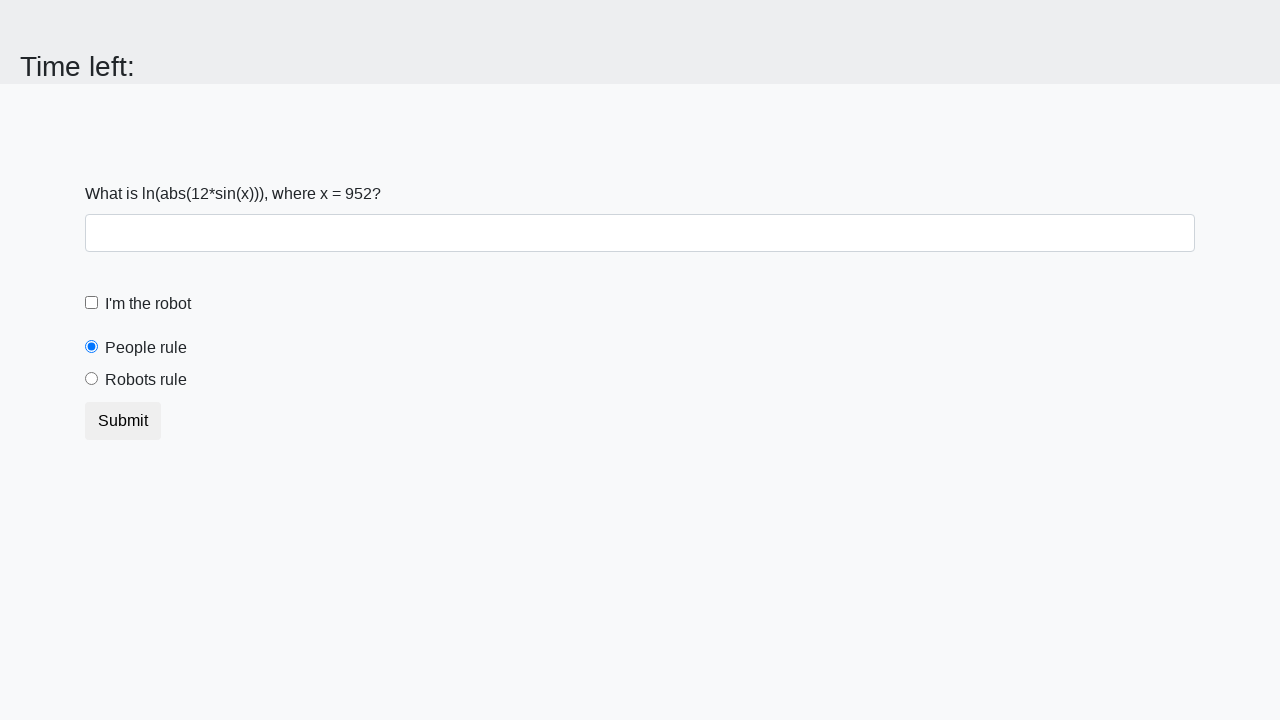

Located 'people' radio button
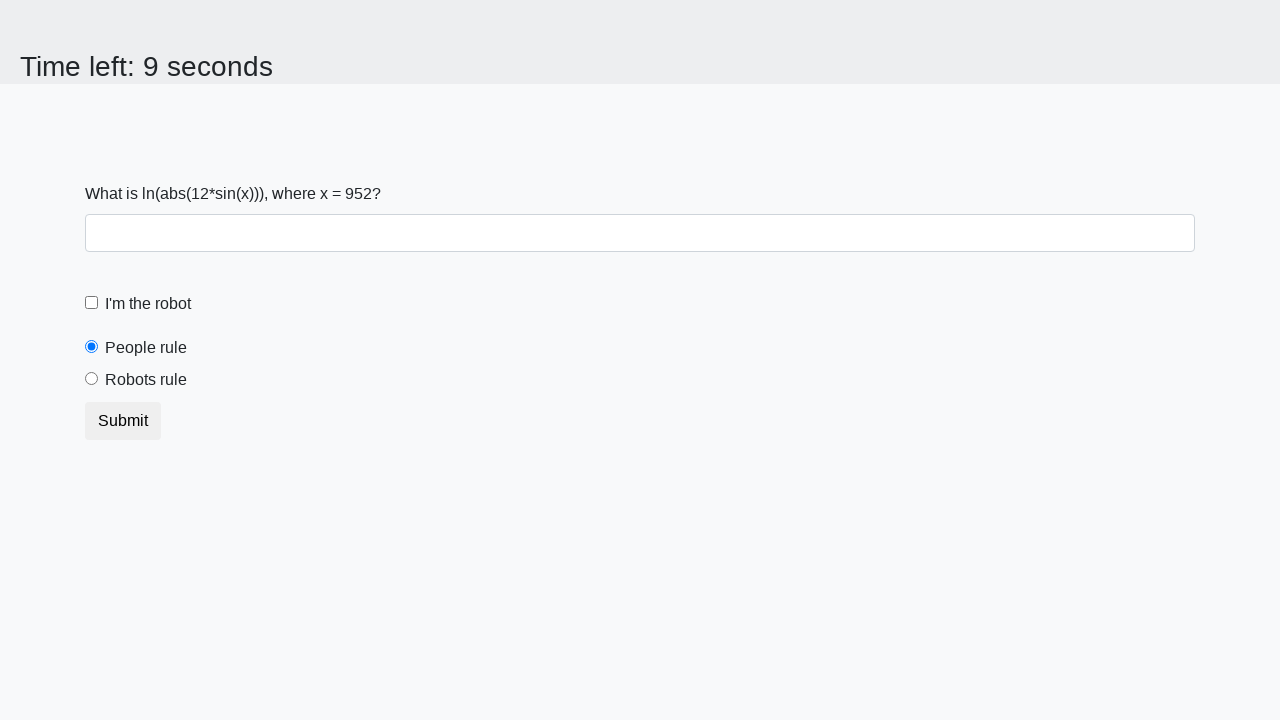

Retrieved 'checked' attribute from 'people' radio button
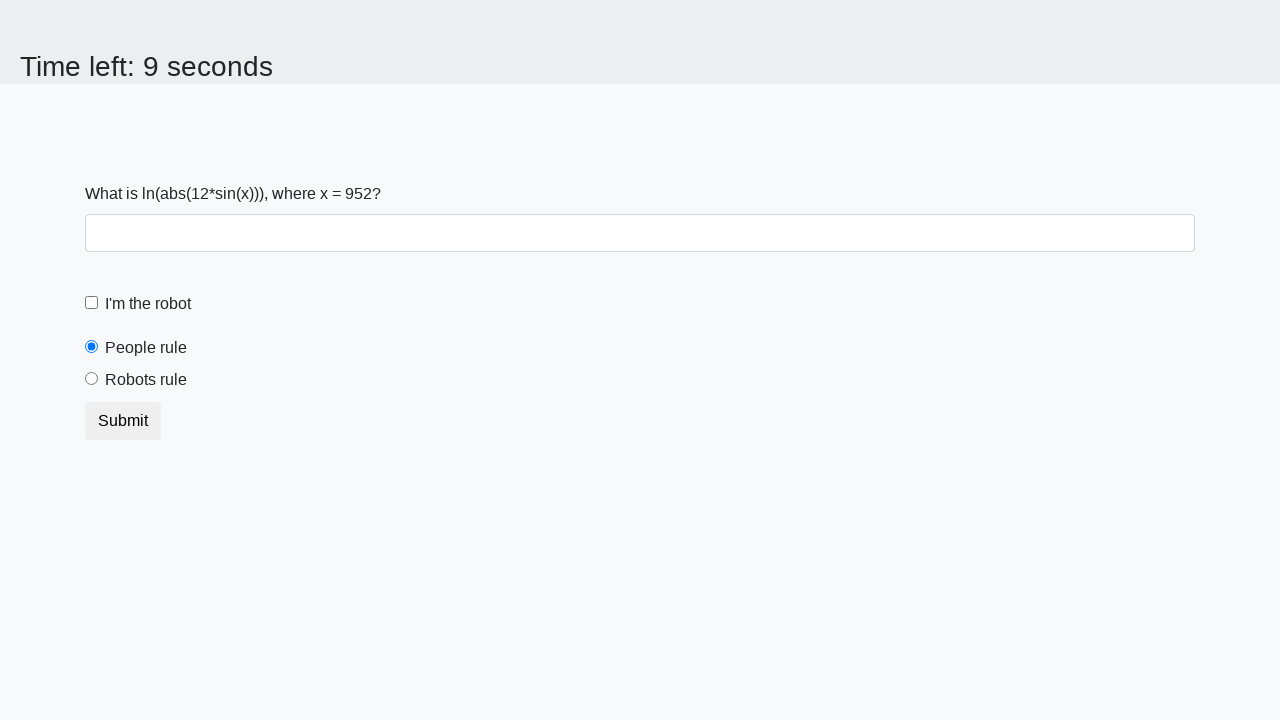

Verified that 'people' radio button is selected by default
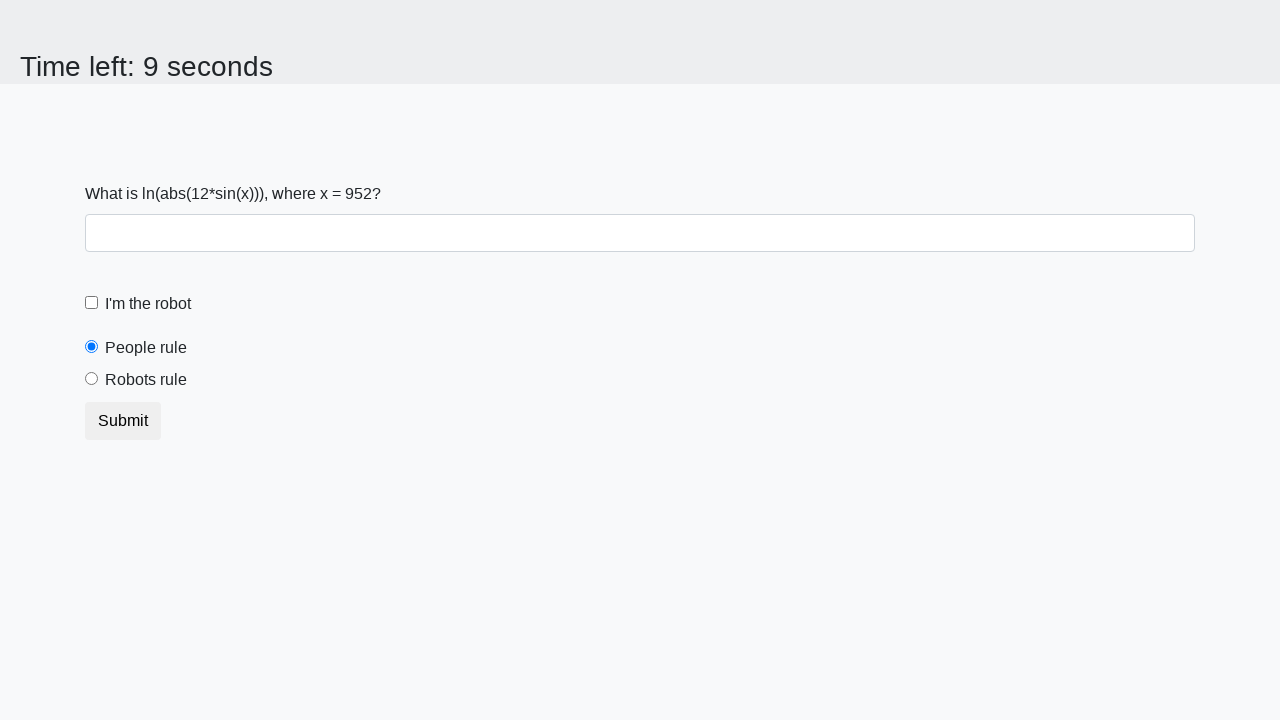

Located 'robots' radio button
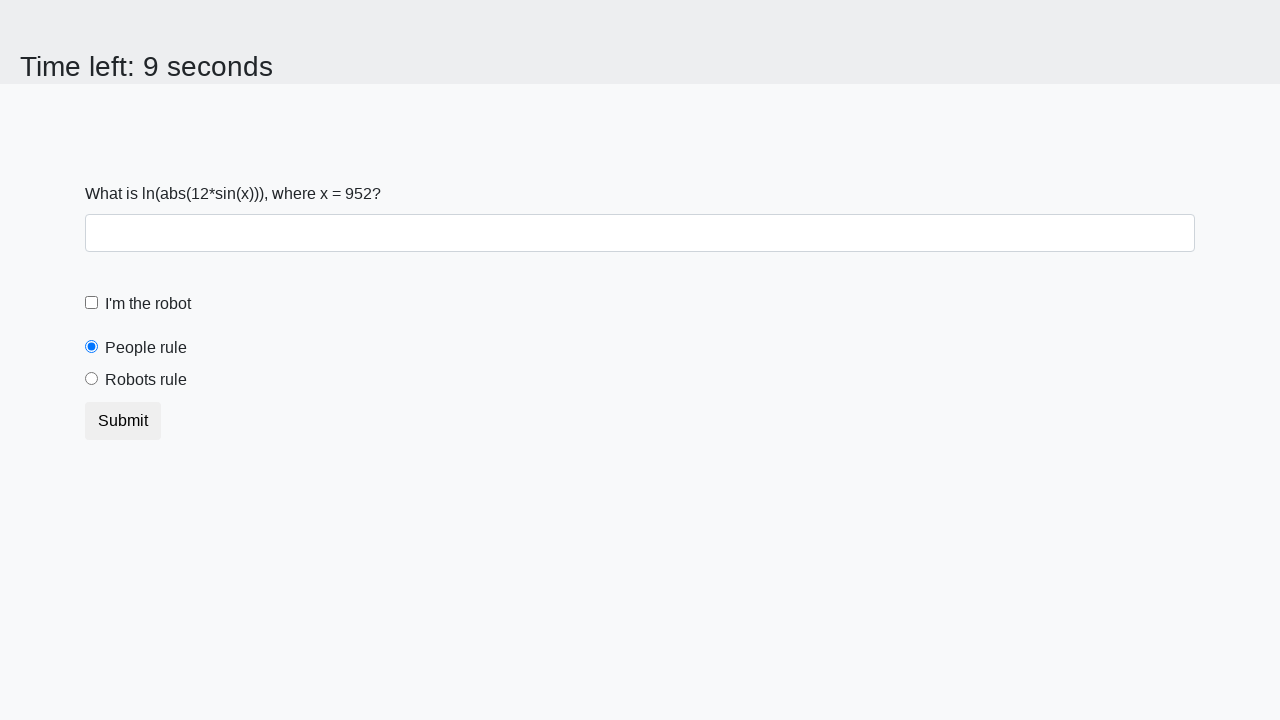

Retrieved 'checked' attribute from 'robots' radio button
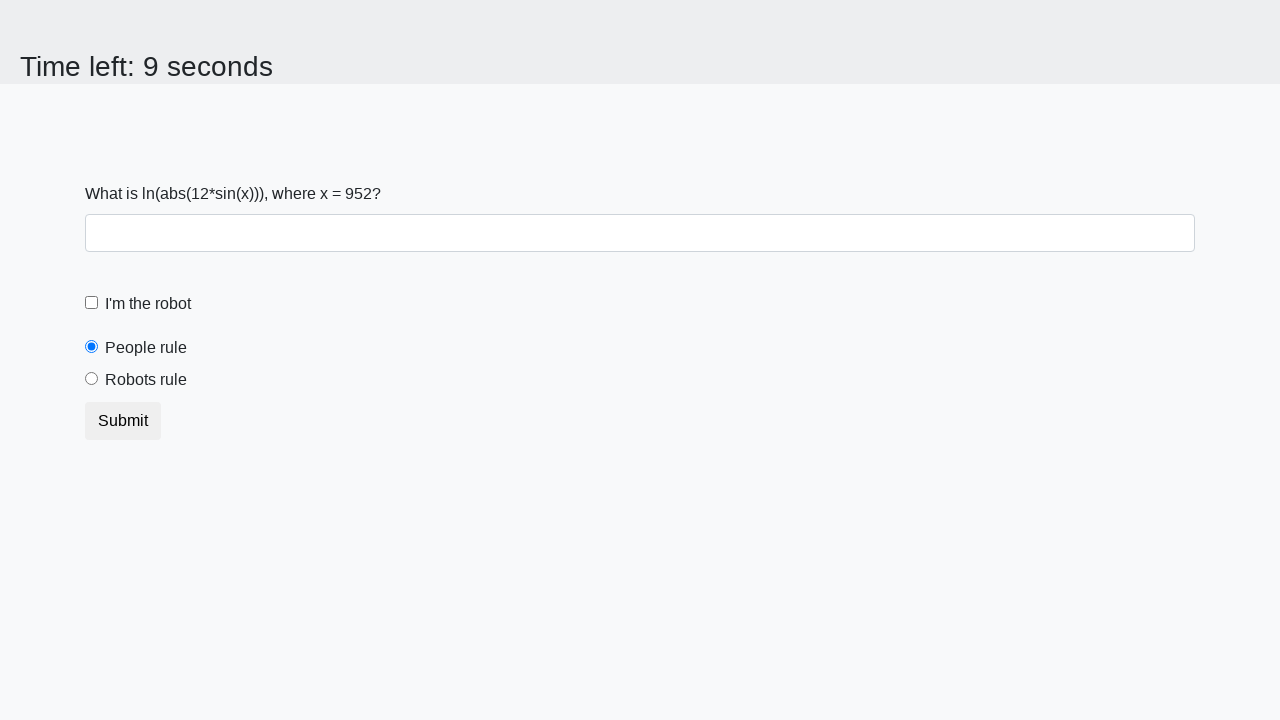

Verified that 'robots' radio button is not selected by default
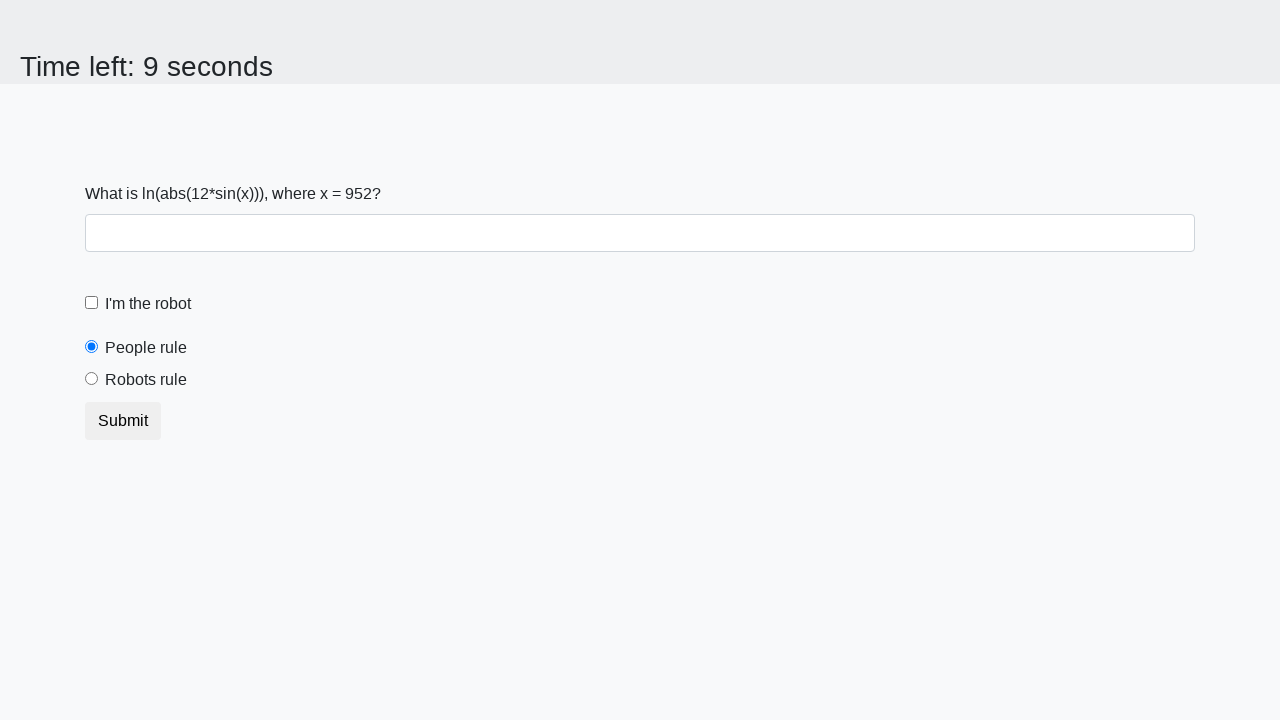

Located submit button
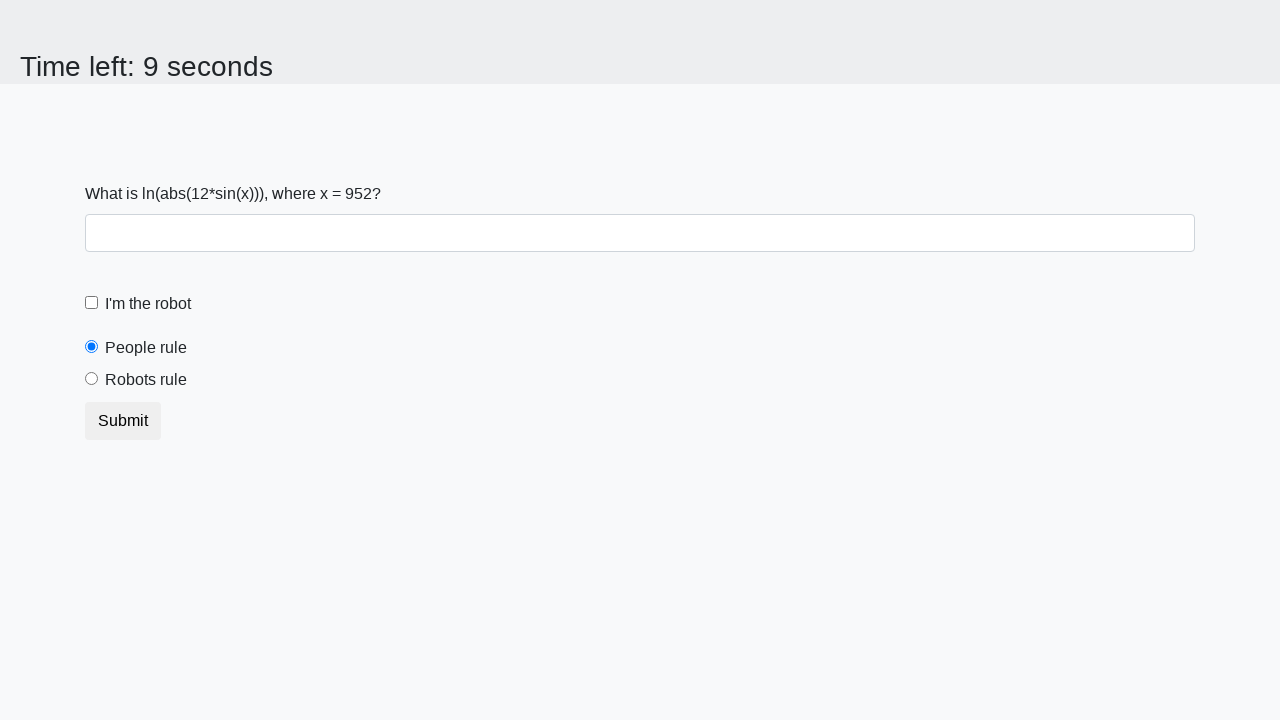

Retrieved 'disabled' attribute from submit button
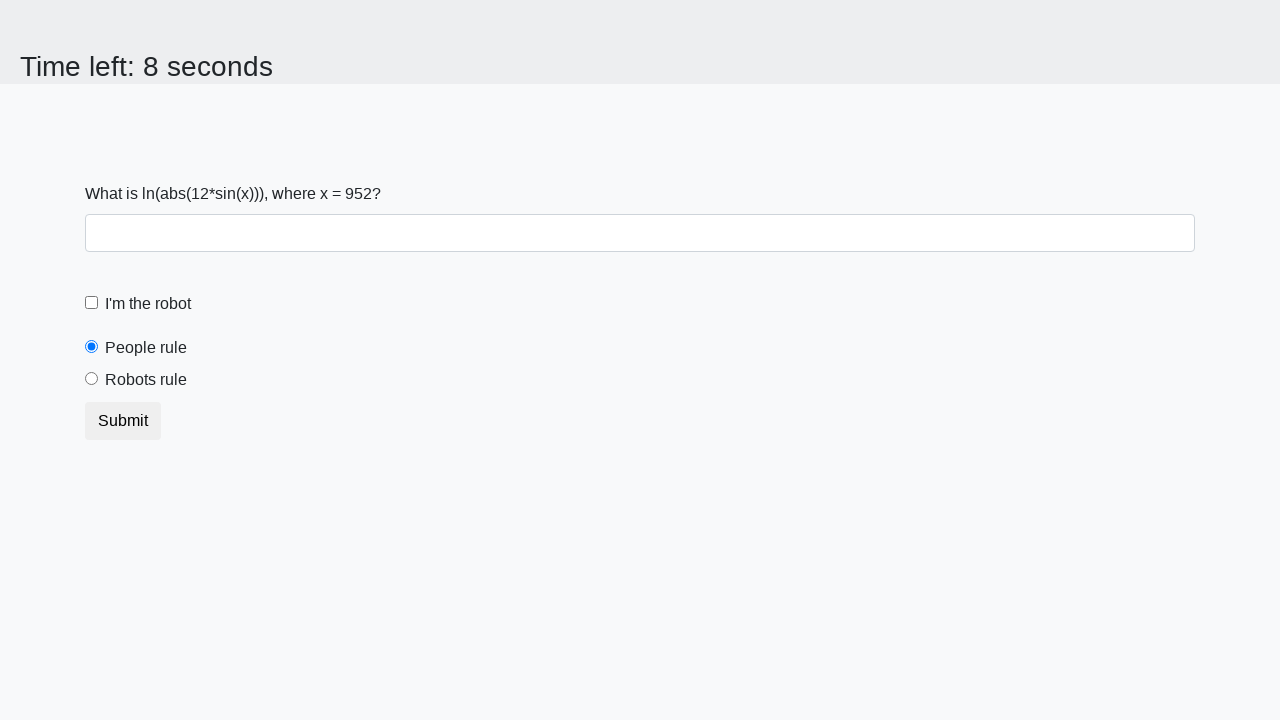

Verified that submit button is initially enabled
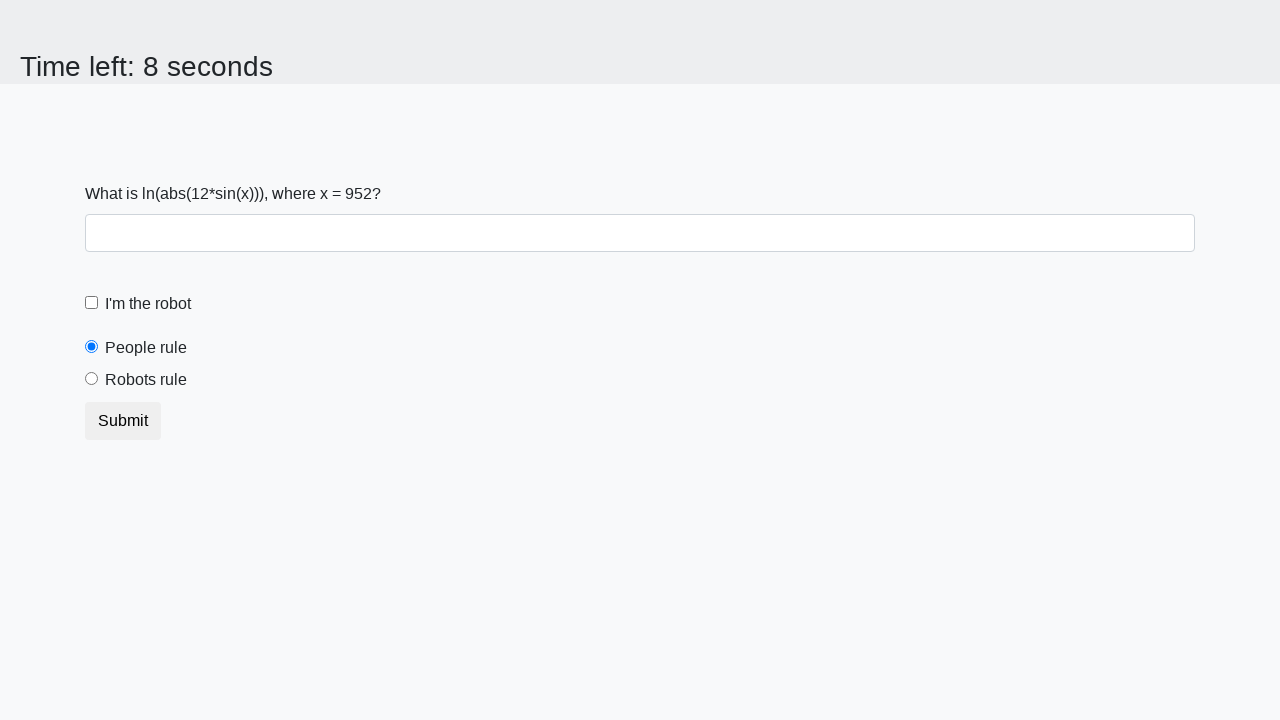

Waited 10 seconds for button state change
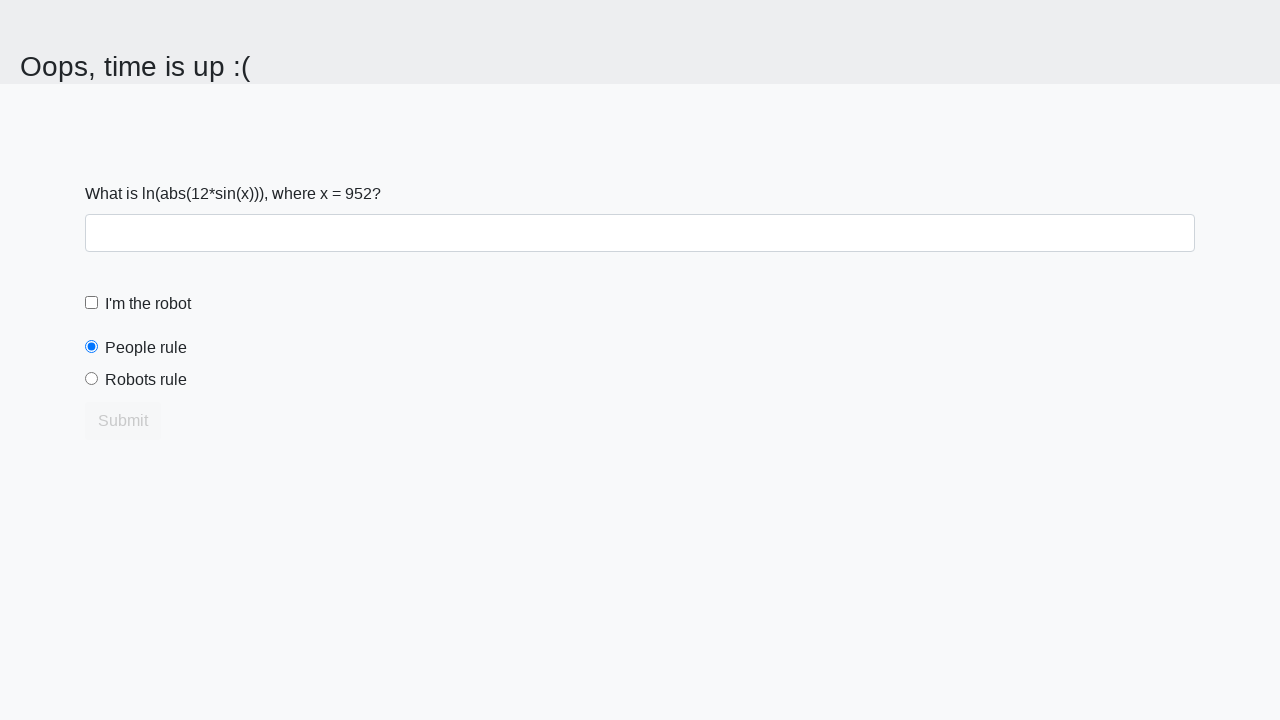

Retrieved 'disabled' attribute from submit button after timeout
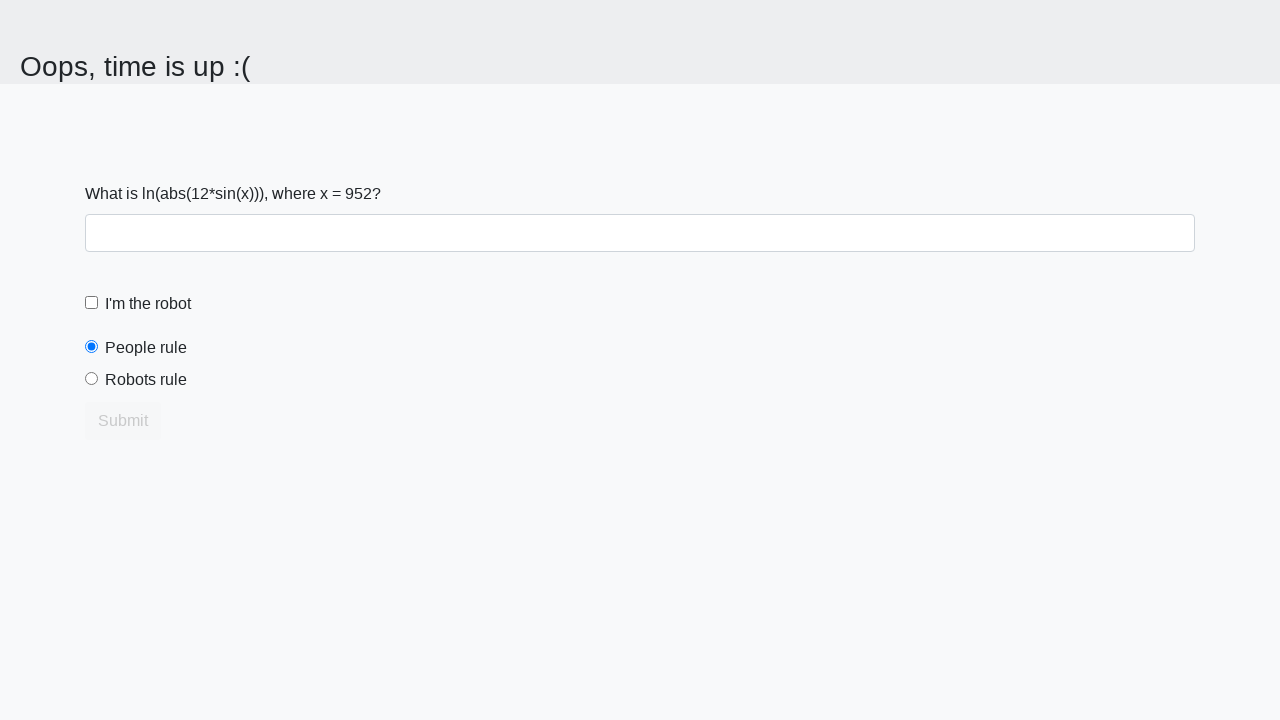

Verified that submit button is disabled after 10 seconds
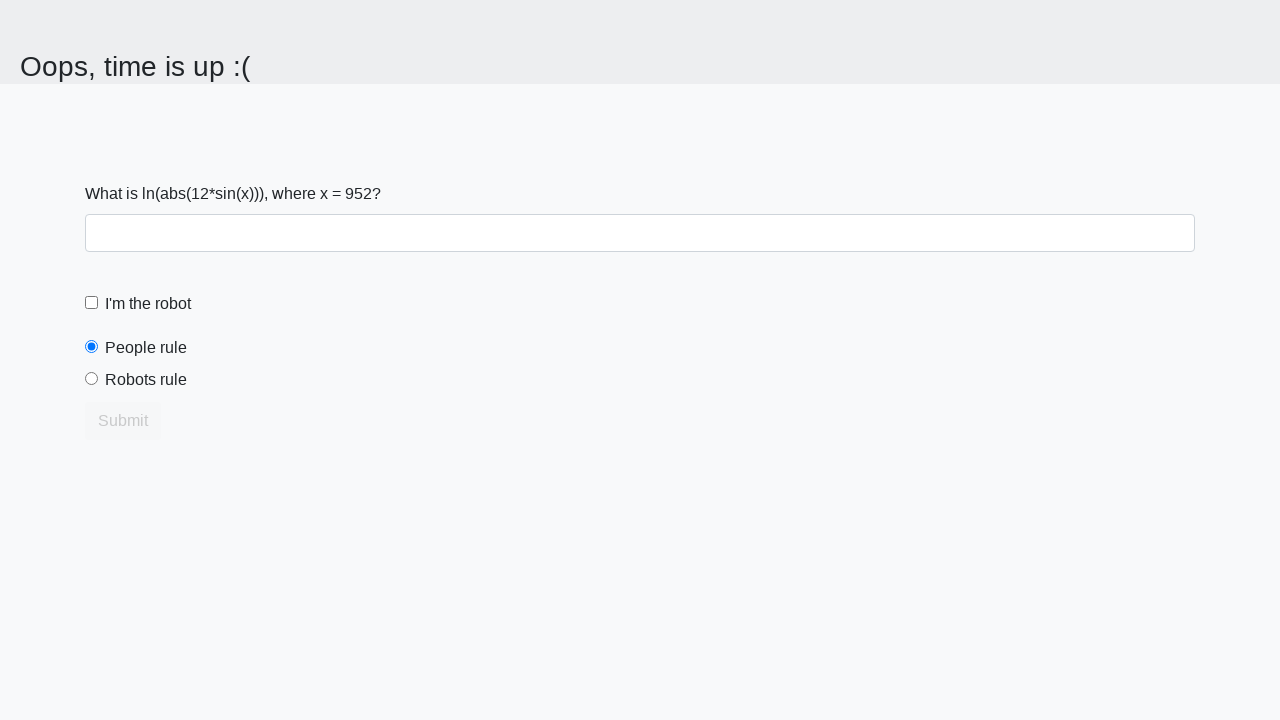

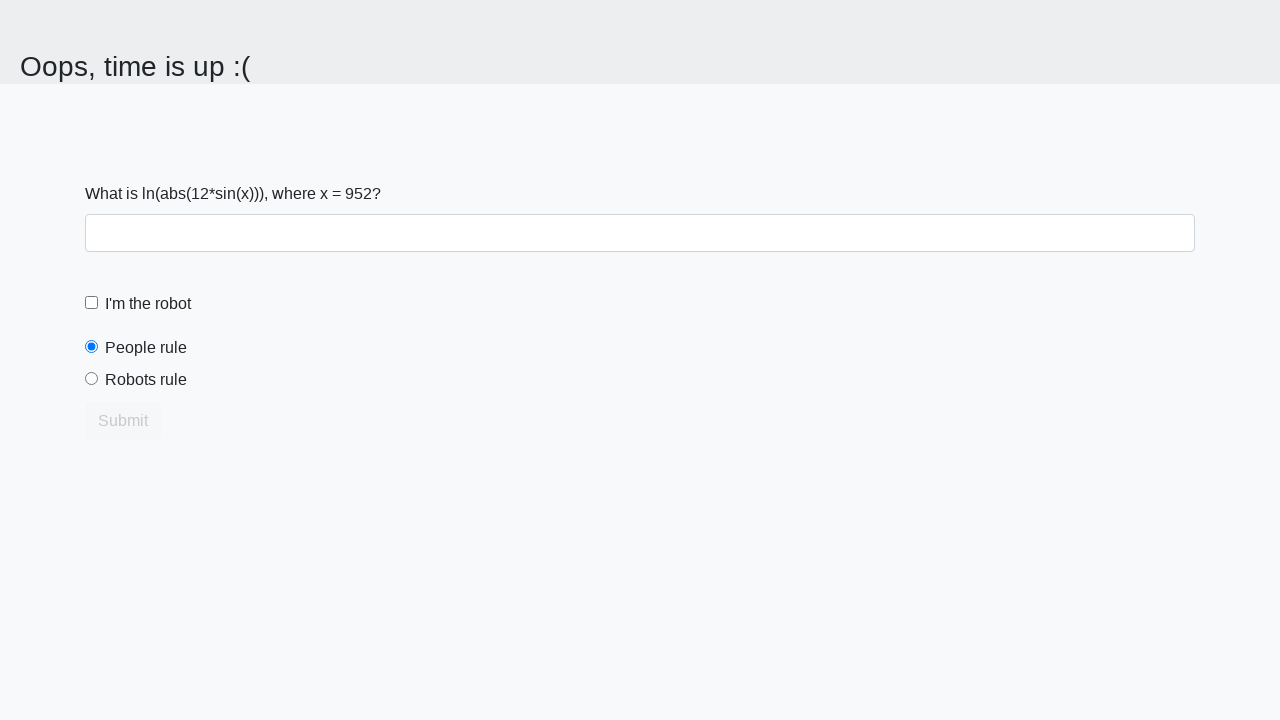